Tests AJIO website by searching for bags, applying filters for Men's Fashion Bags, and verifying the product listings are displayed

Starting URL: https://www.ajio.com/

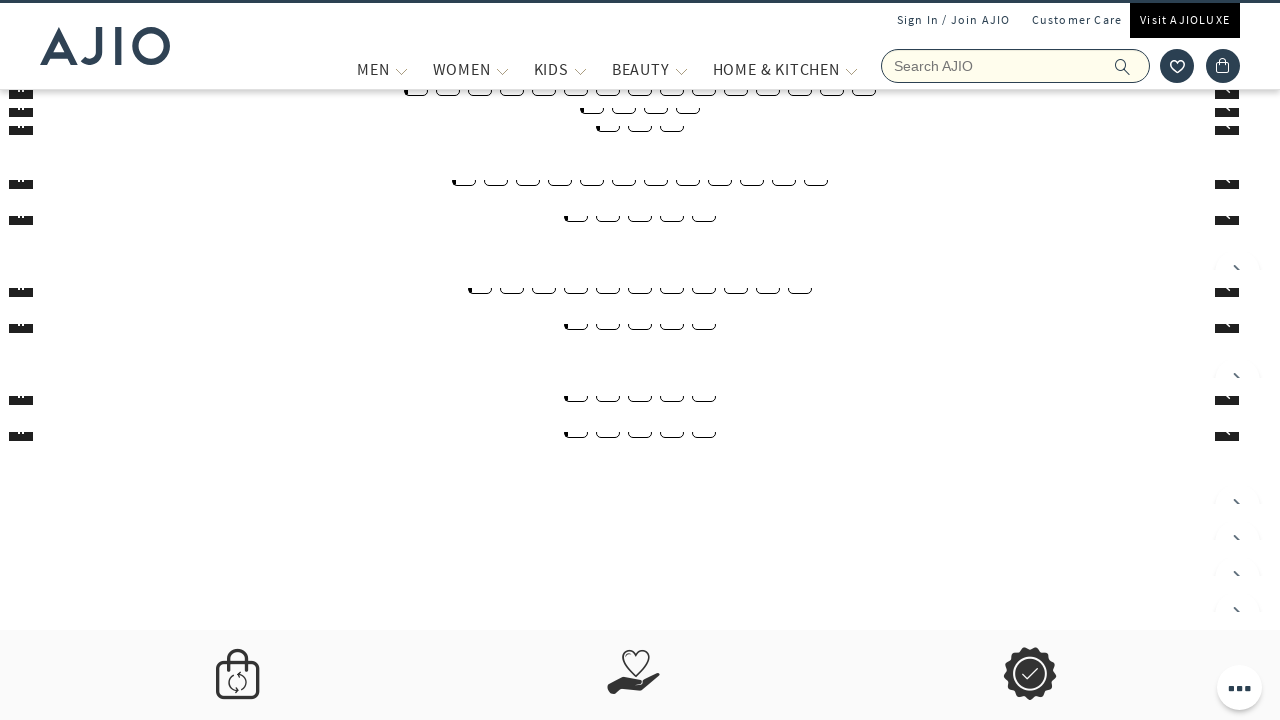

Filled search field with 'bags' on input[placeholder='Search AJIO']
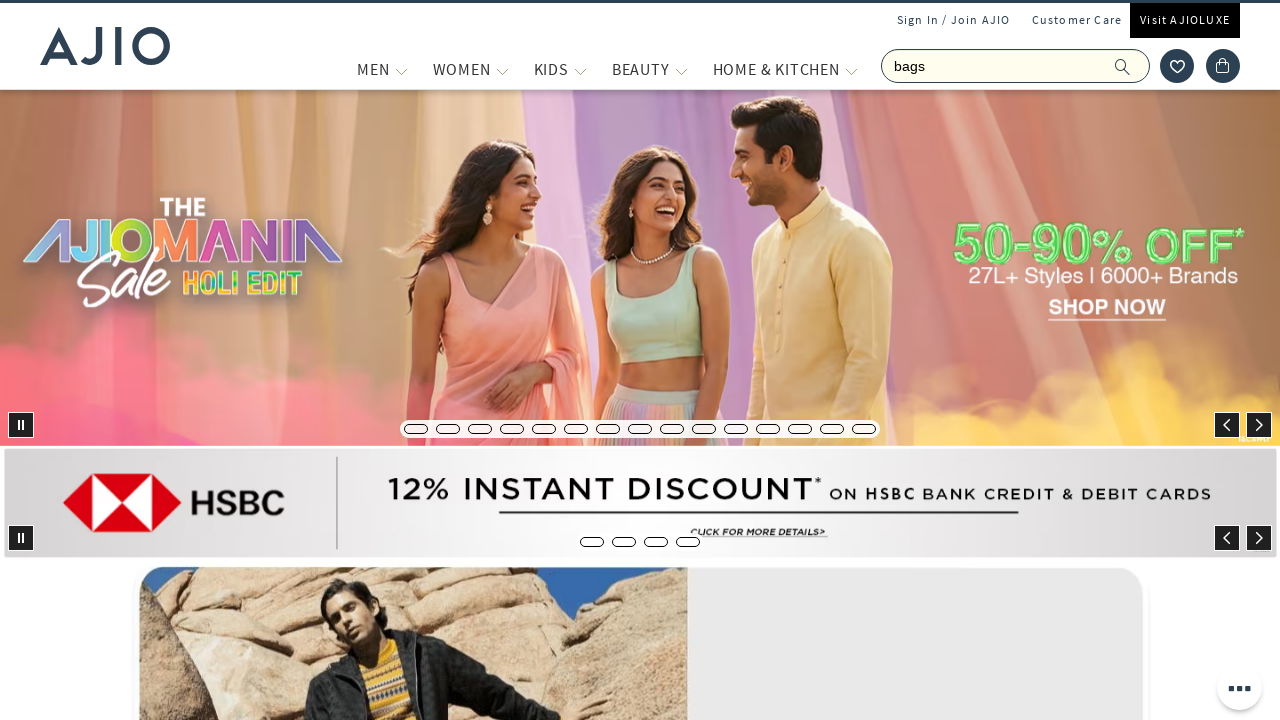

Pressed Enter to search for bags on input[placeholder='Search AJIO']
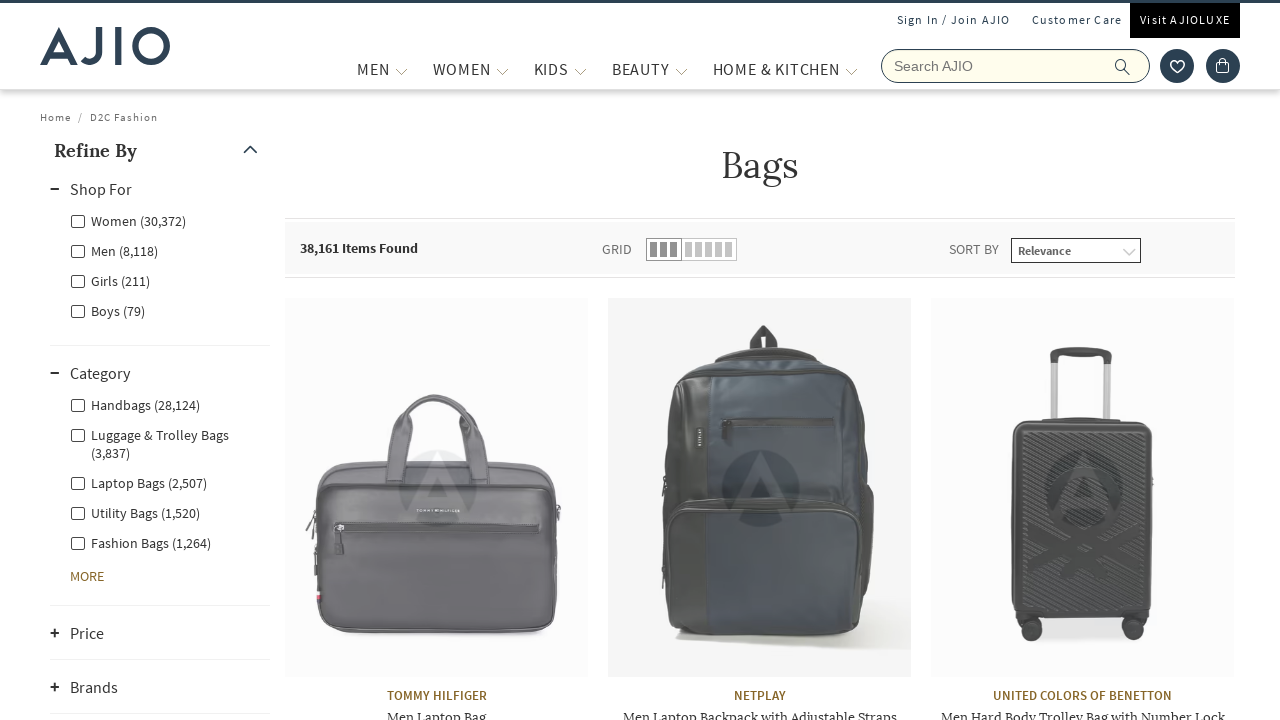

Search results loaded (network idle)
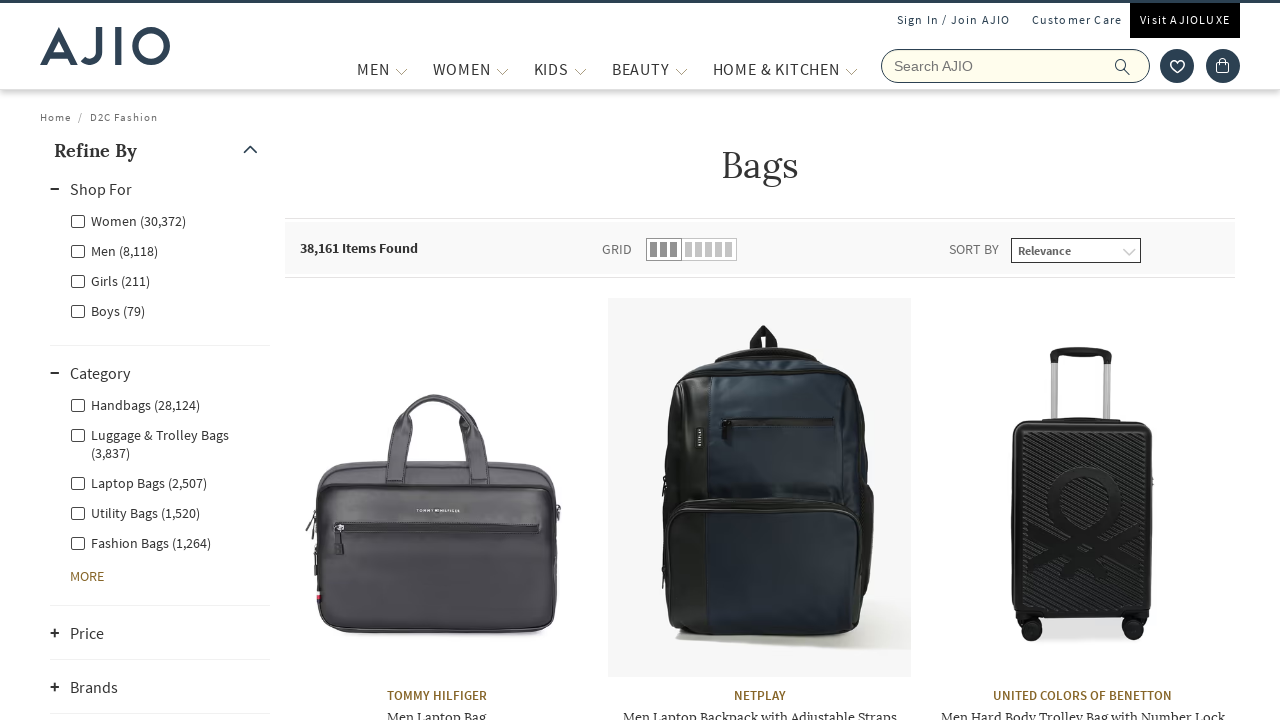

Clicked on Men filter at (114, 250) on (//label[contains(@class,'facet-linkname-Men')])[1]
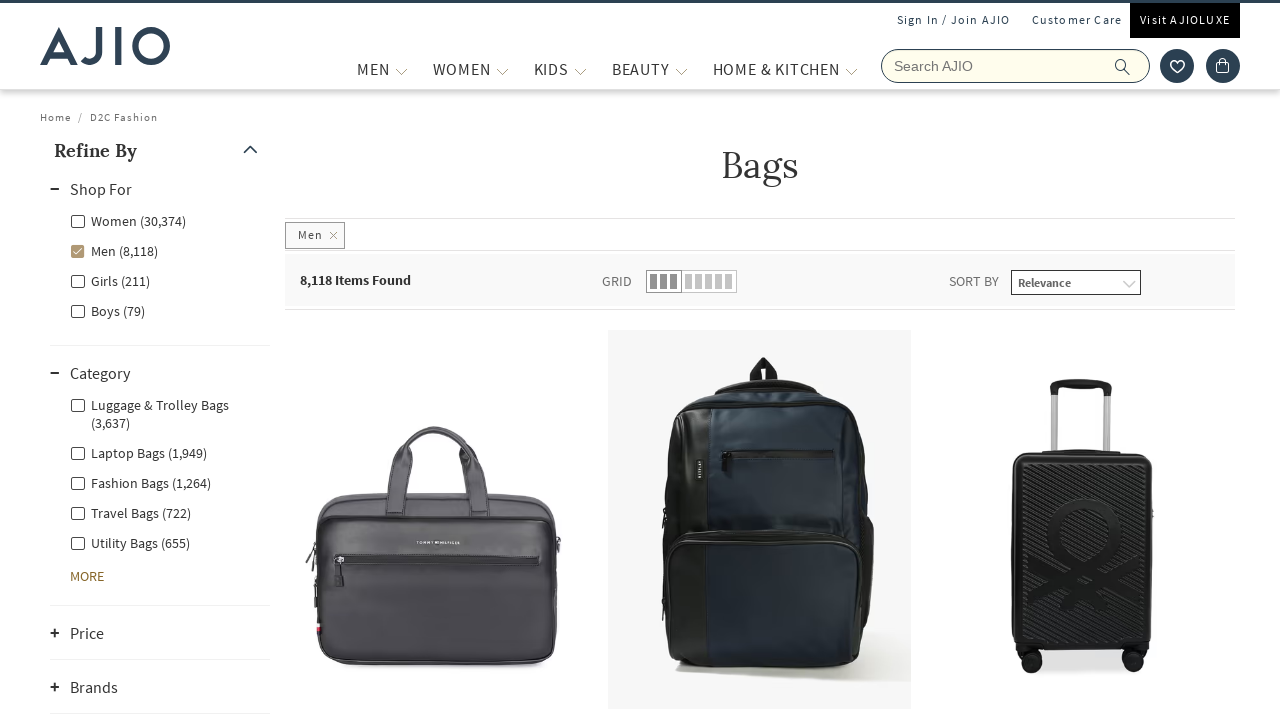

Waited for Men filter to apply
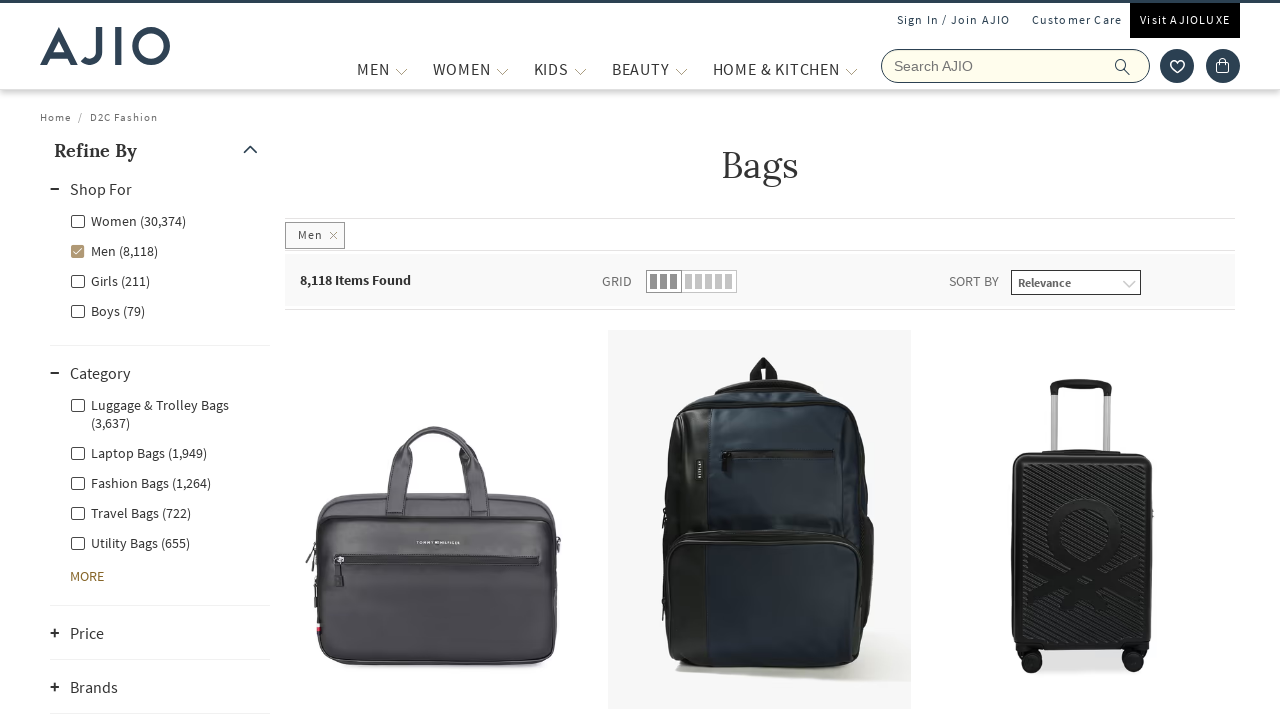

Clicked on Men - Fashion Bags category filter at (140, 482) on label[for='Men - Fashion Bags']
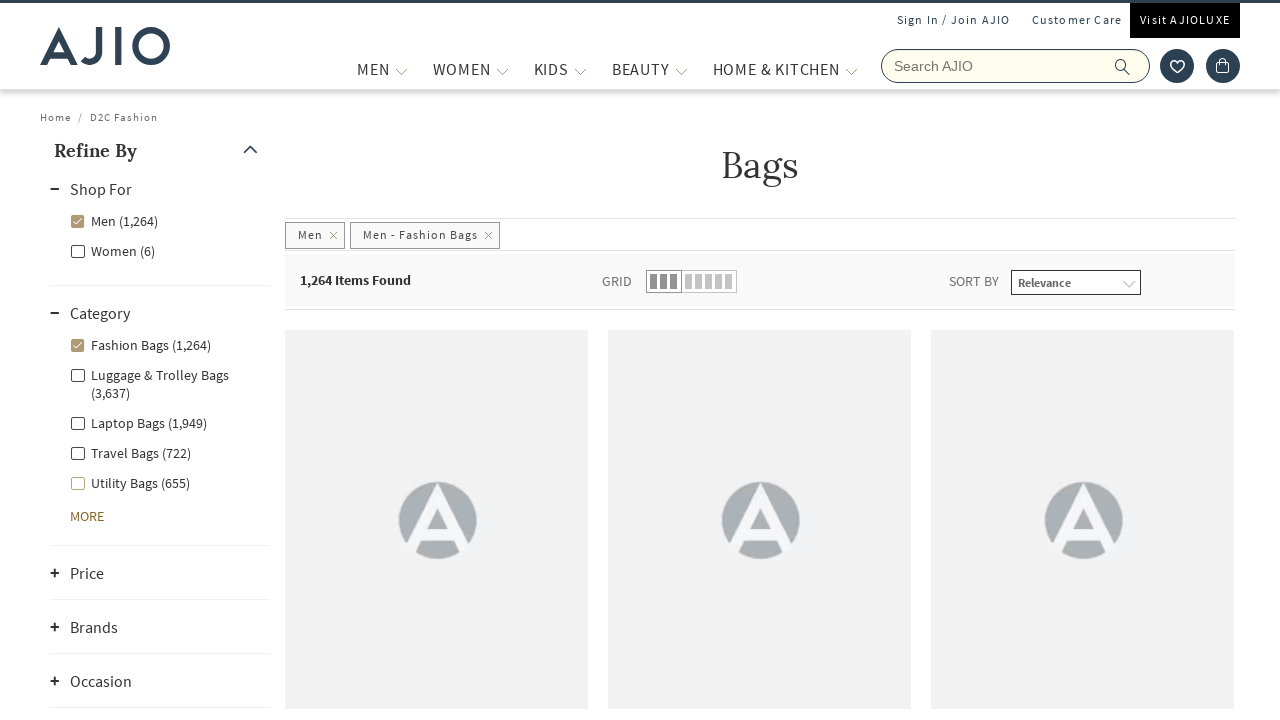

Waited for Fashion Bags filter to apply
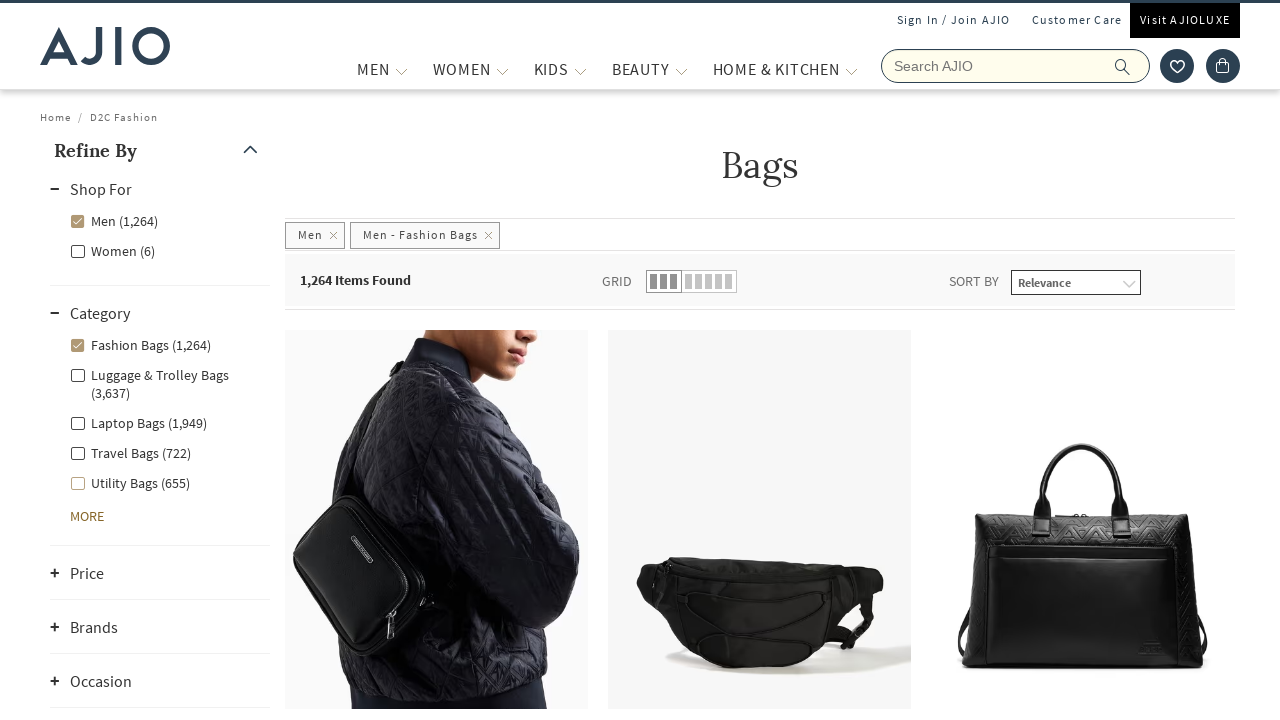

Verified product count element is visible
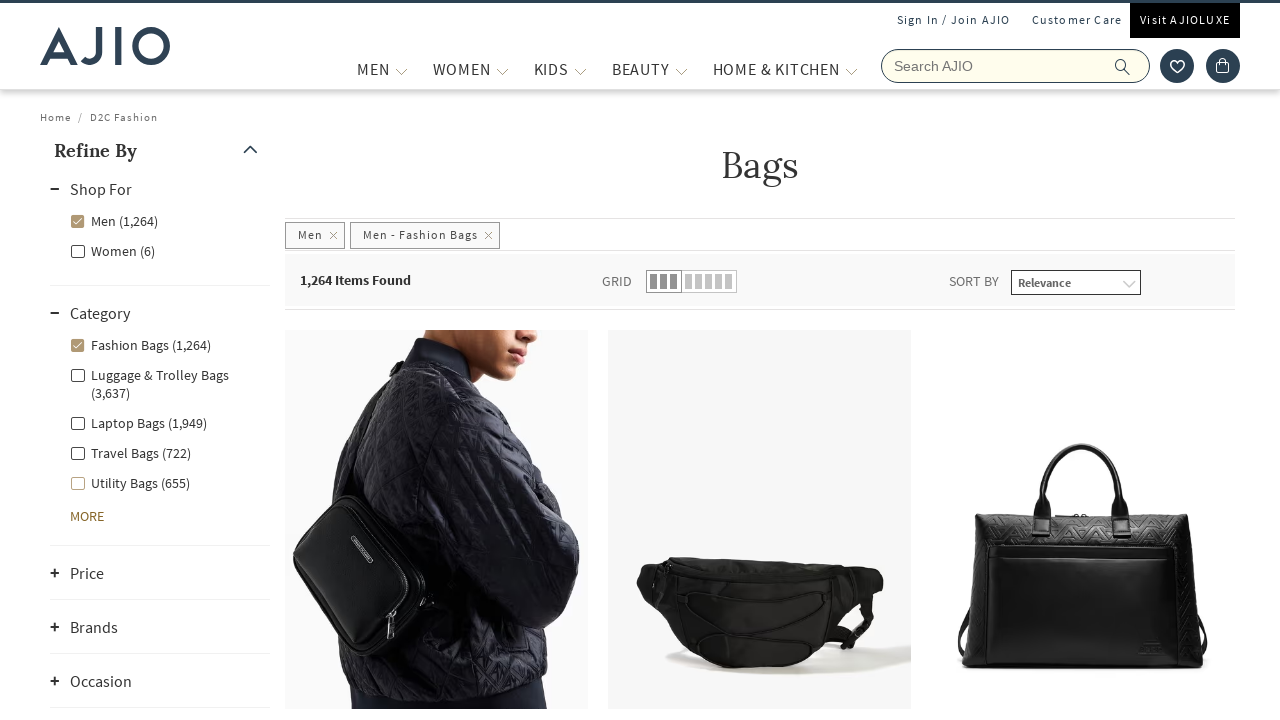

Verified brand element is visible in product listing
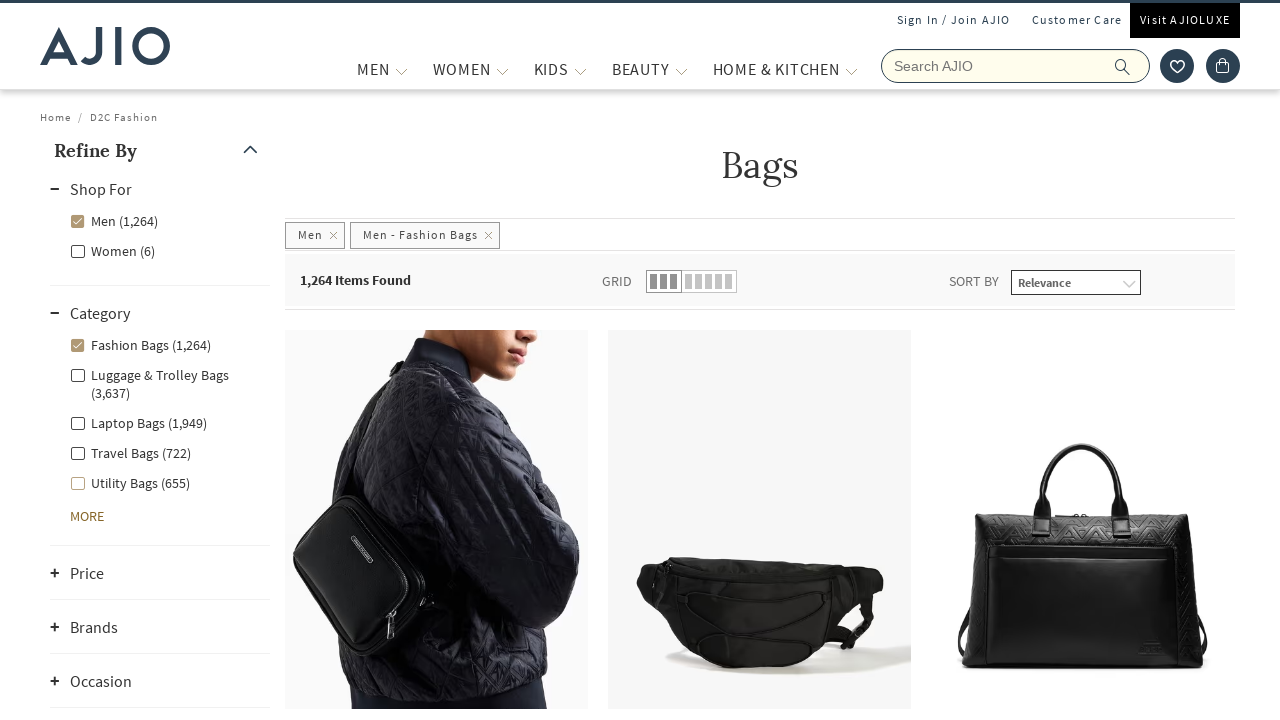

Verified product name element is visible in product listing
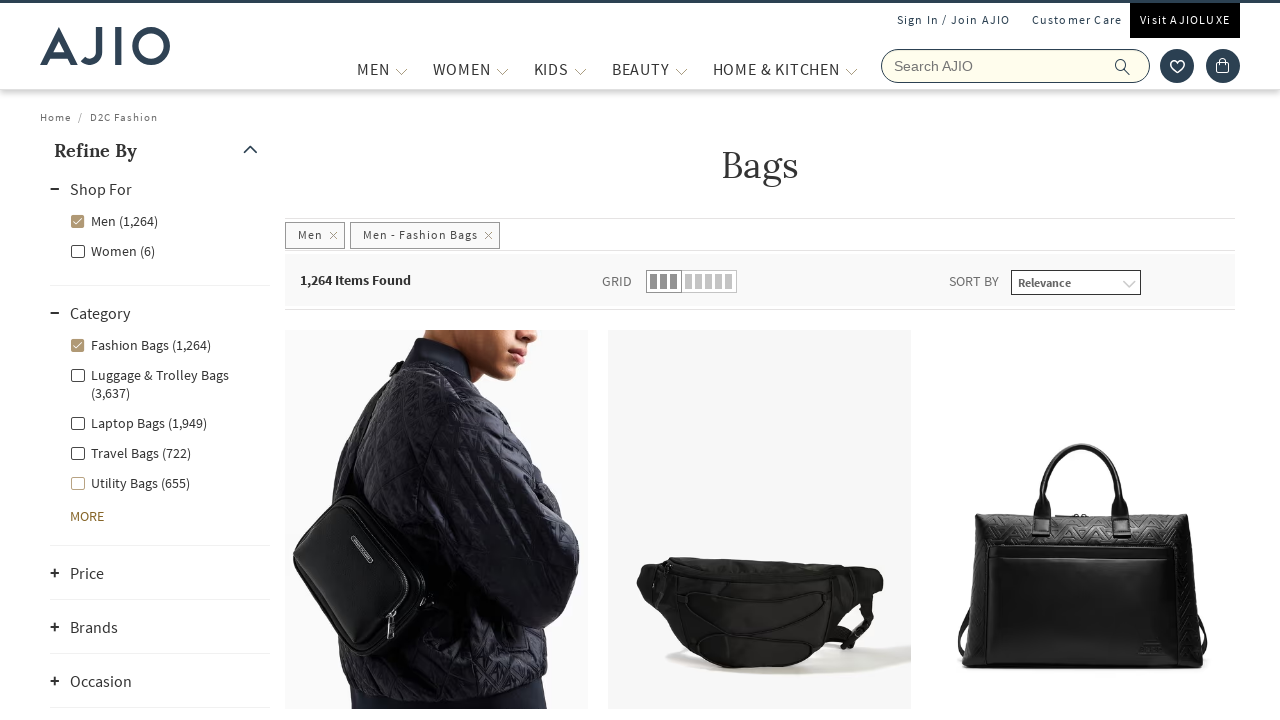

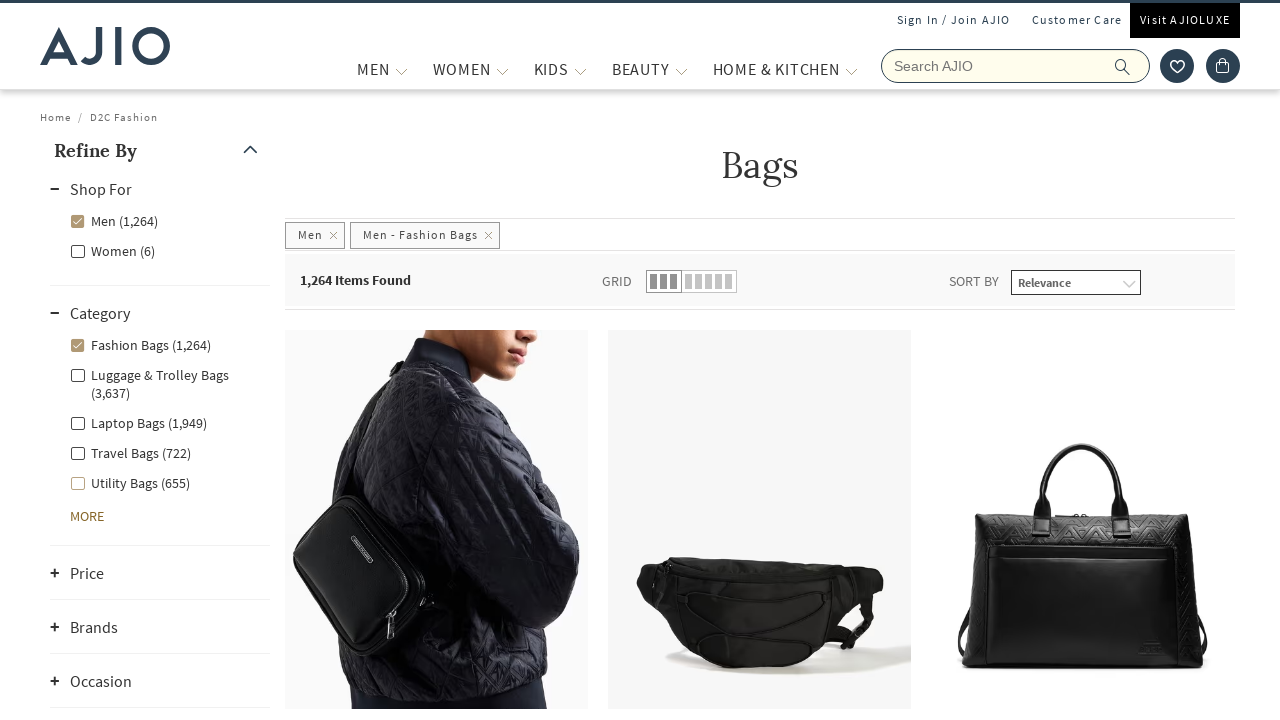